Tests link navigation in the footer section by opening each link in the first column using keyboard shortcuts

Starting URL: https://rahulshettyacademy.com/AutomationPractice/

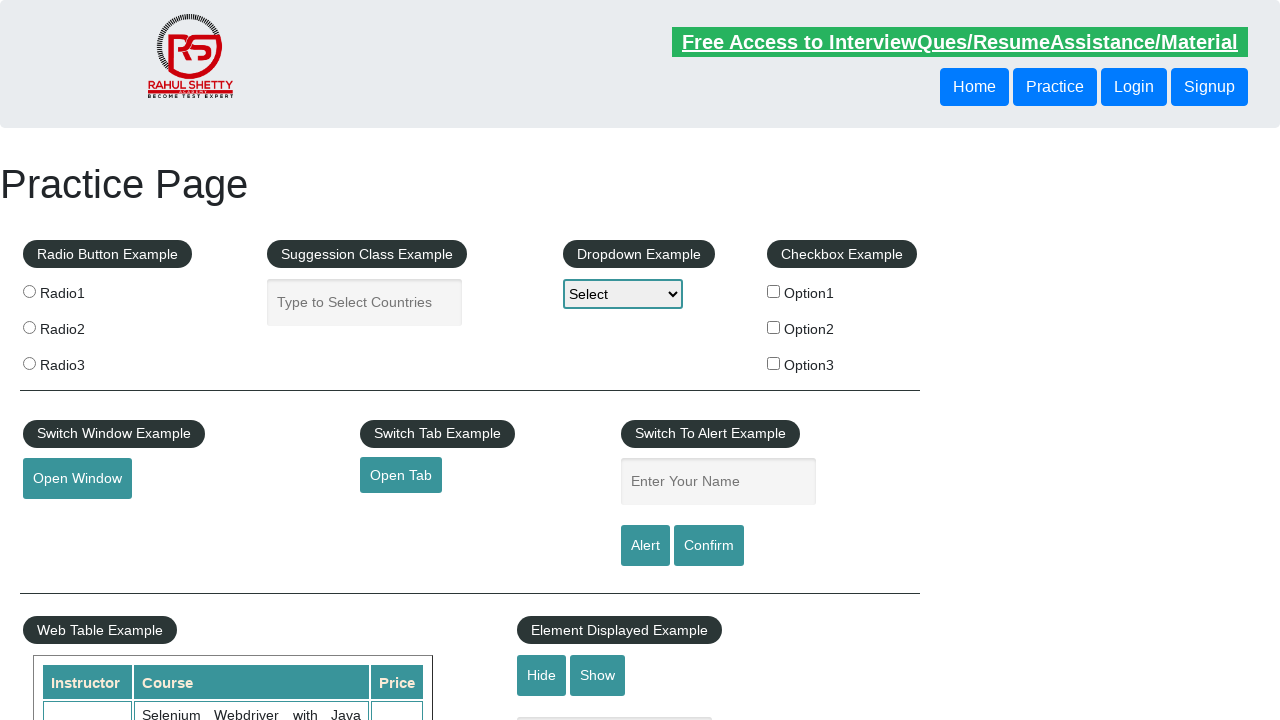

Counted total links on page: 27
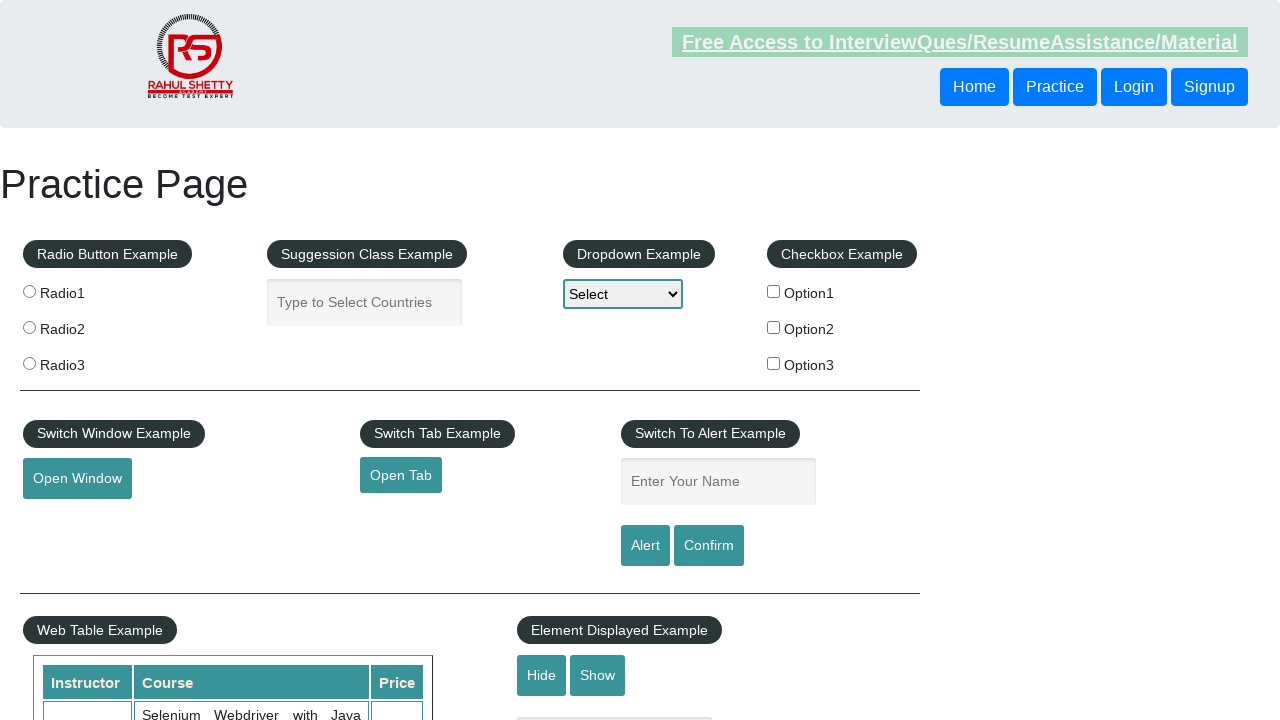

Counted links in footer section: 20
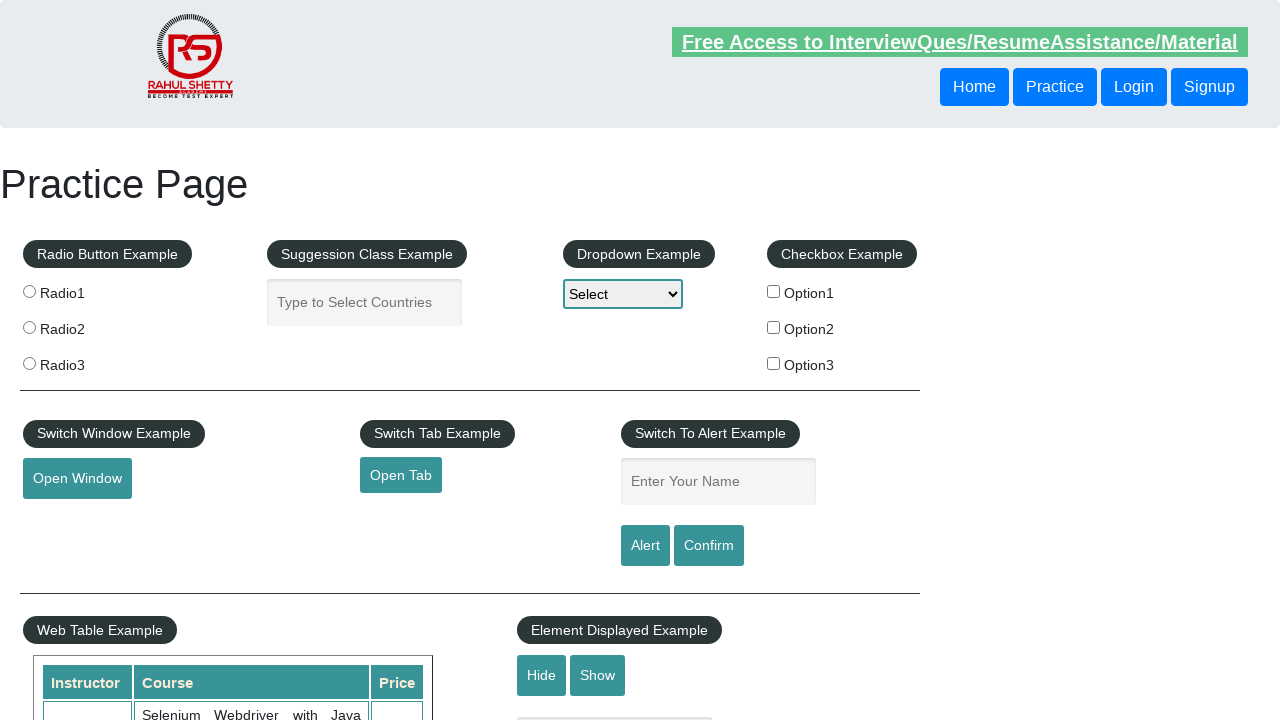

Located first column of footer table
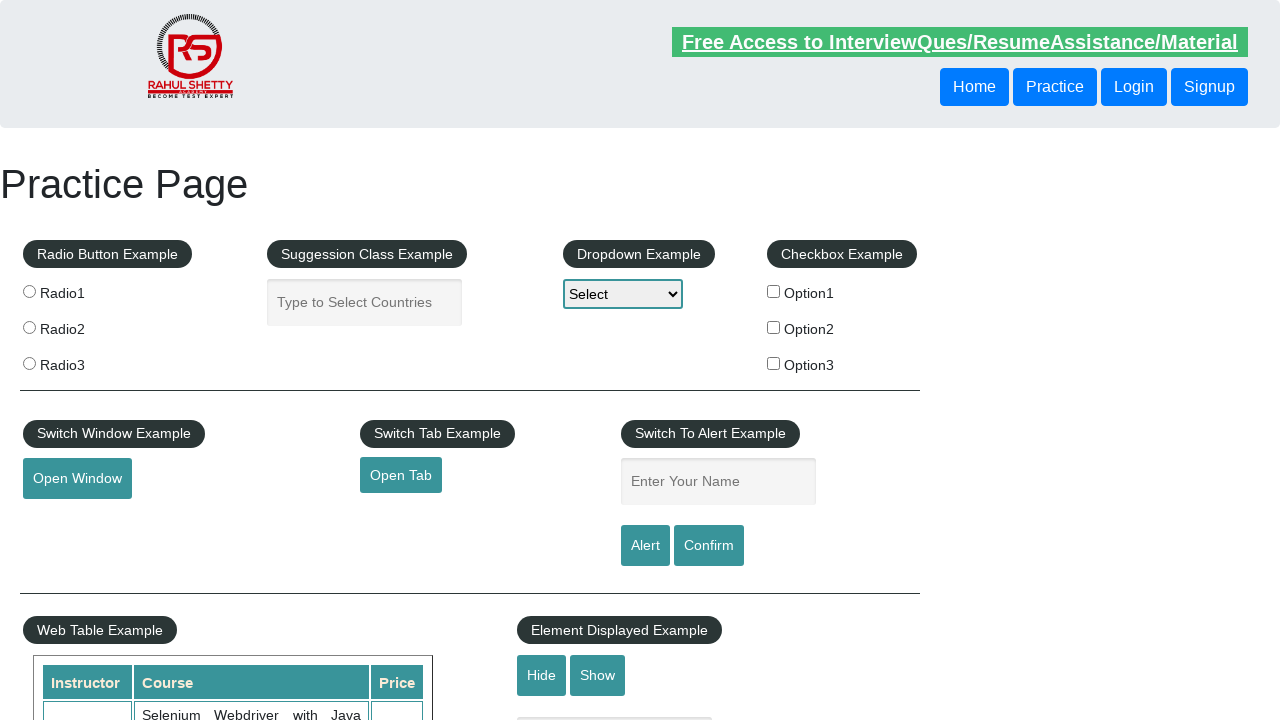

Counted links in first column: 5
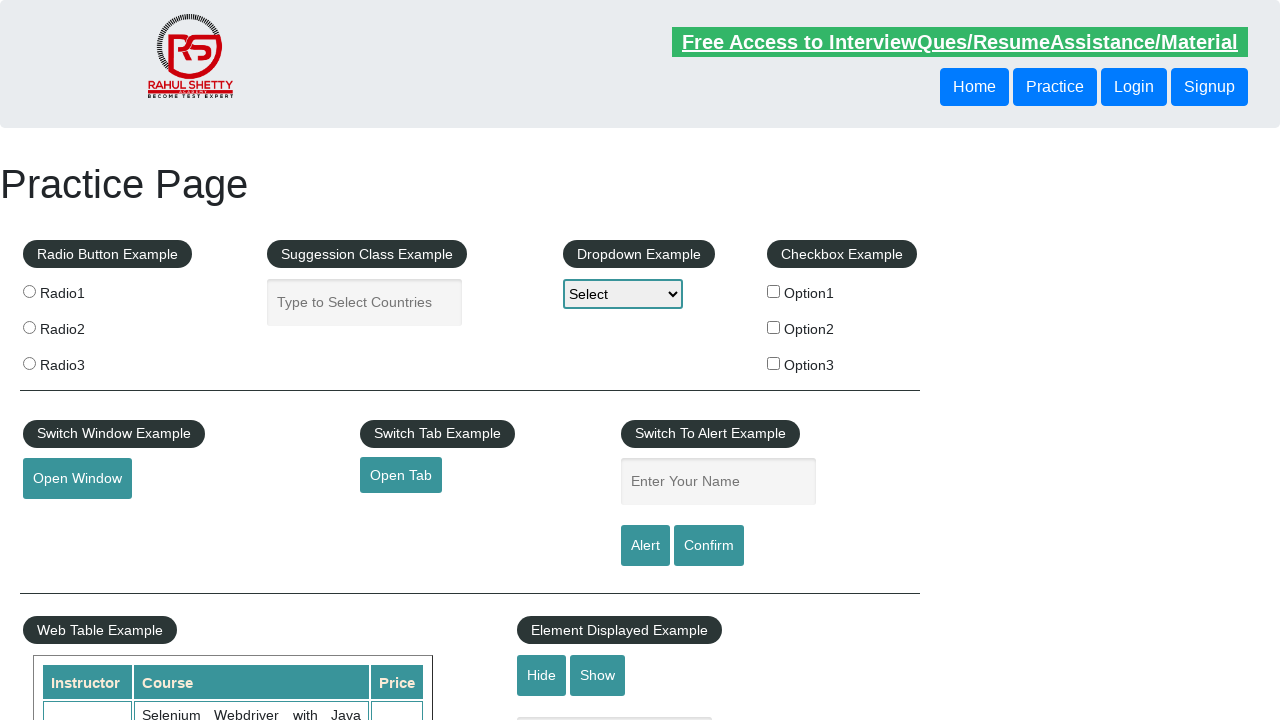

Opened link 1 from first column in new tab using Ctrl+Click at (68, 520) on xpath=//table/tbody/tr/td[1]/ul >> a >> nth=1
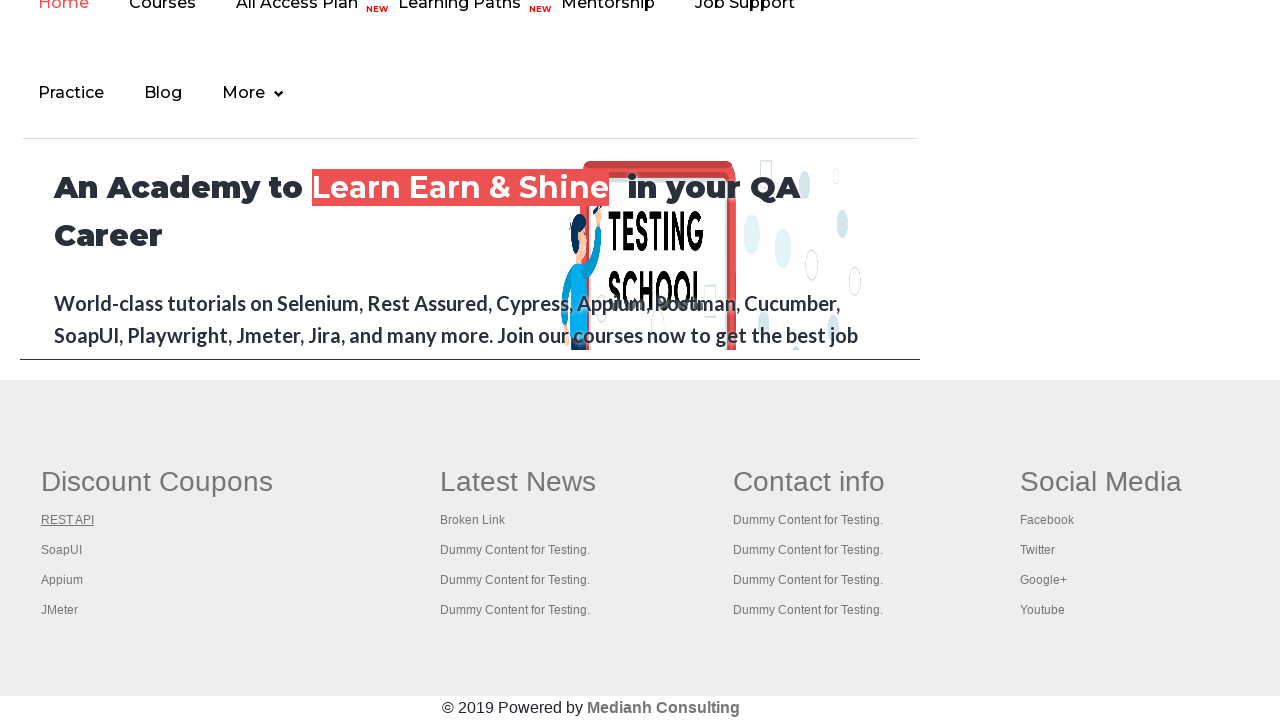

Opened link 2 from first column in new tab using Ctrl+Click at (62, 550) on xpath=//table/tbody/tr/td[1]/ul >> a >> nth=2
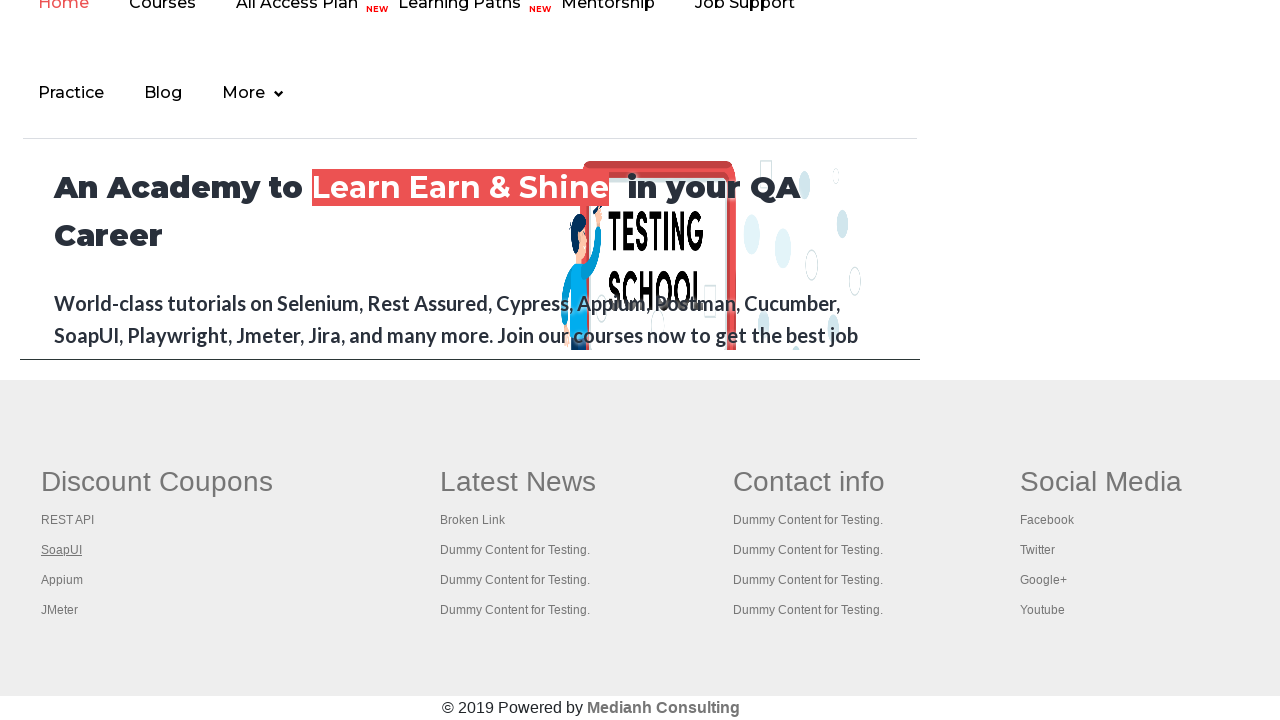

Opened link 3 from first column in new tab using Ctrl+Click at (62, 580) on xpath=//table/tbody/tr/td[1]/ul >> a >> nth=3
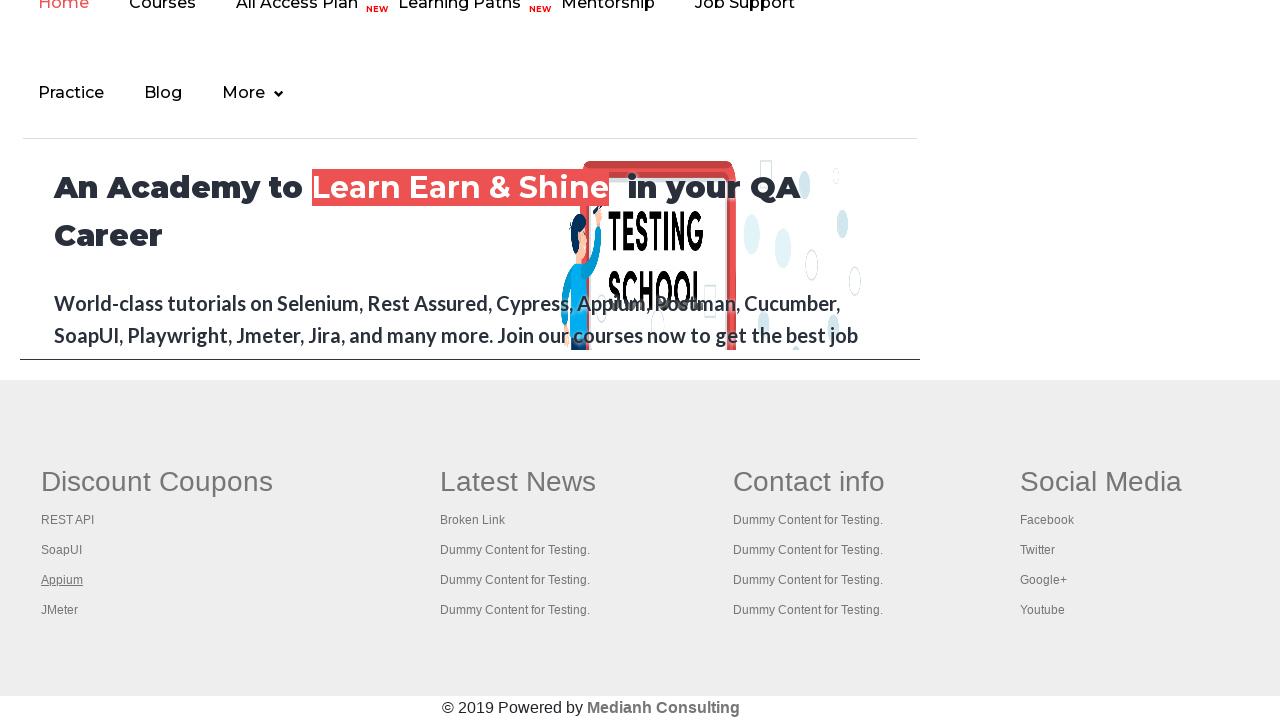

Opened link 4 from first column in new tab using Ctrl+Click at (60, 610) on xpath=//table/tbody/tr/td[1]/ul >> a >> nth=4
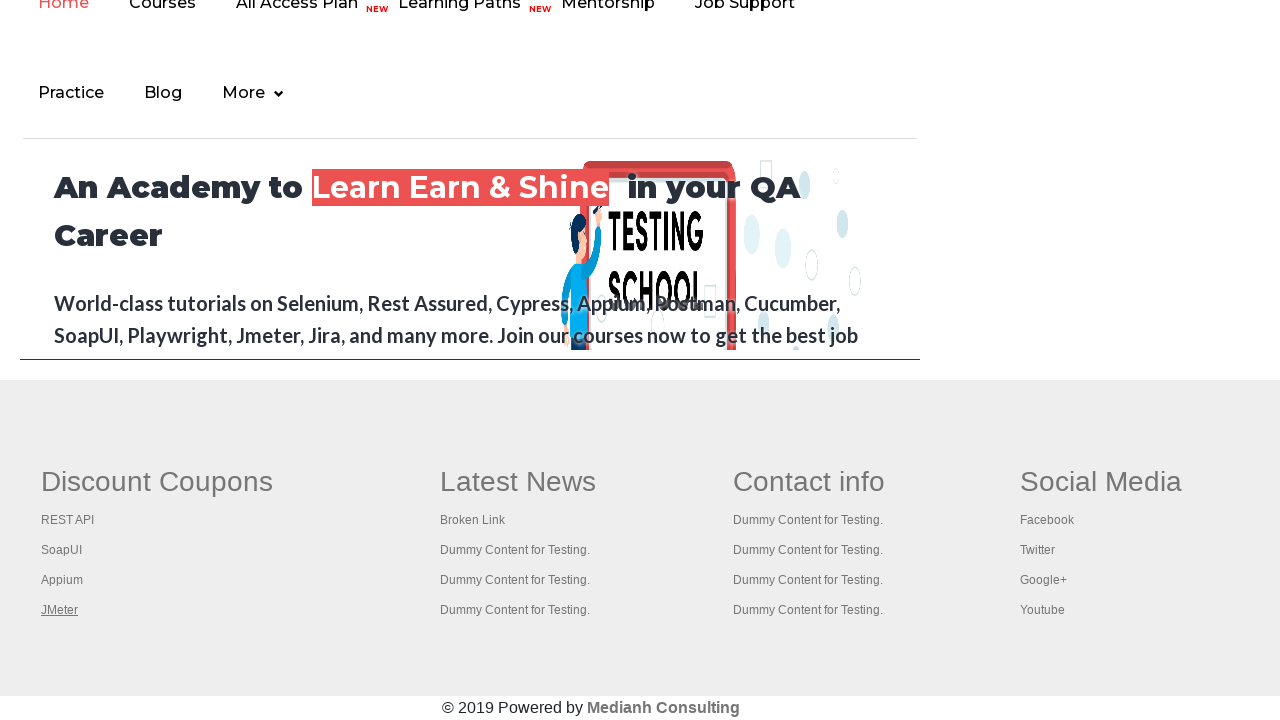

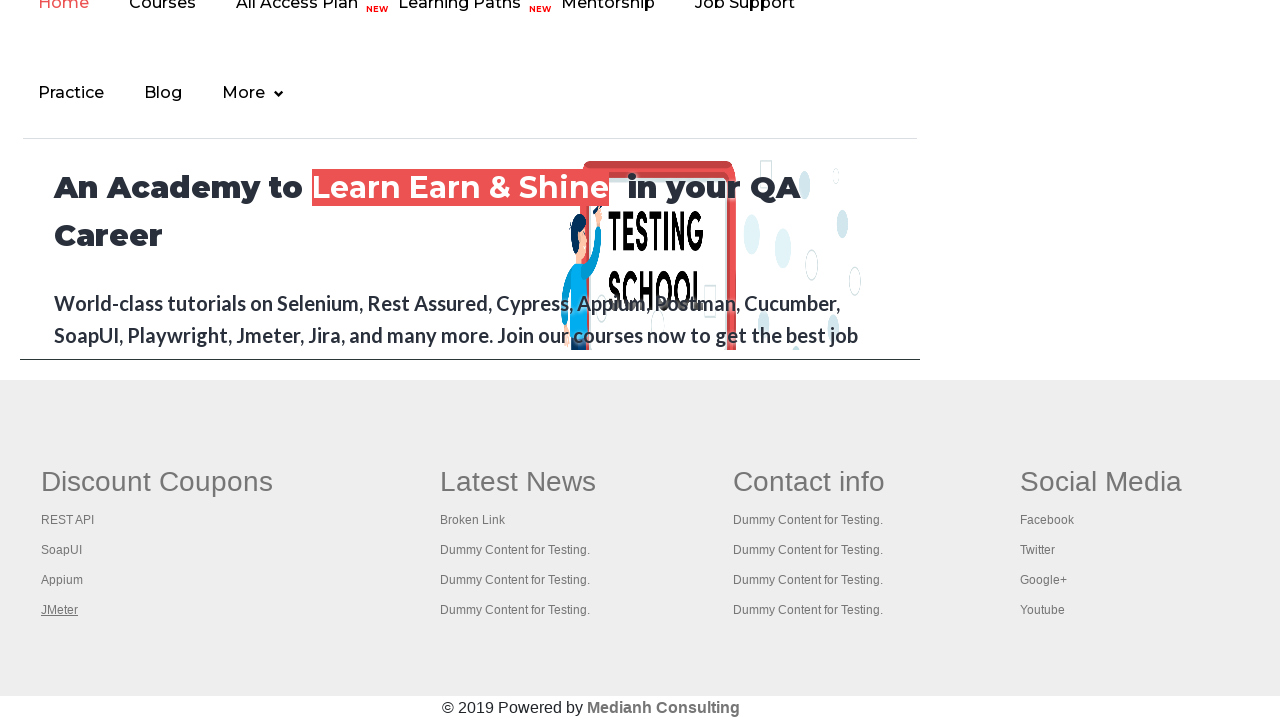